Tests the flight booking form by selecting the round trip option and clicking on the departure date field to open the calendar

Starting URL: https://rahulshettyacademy.com/dropdownsPractise/

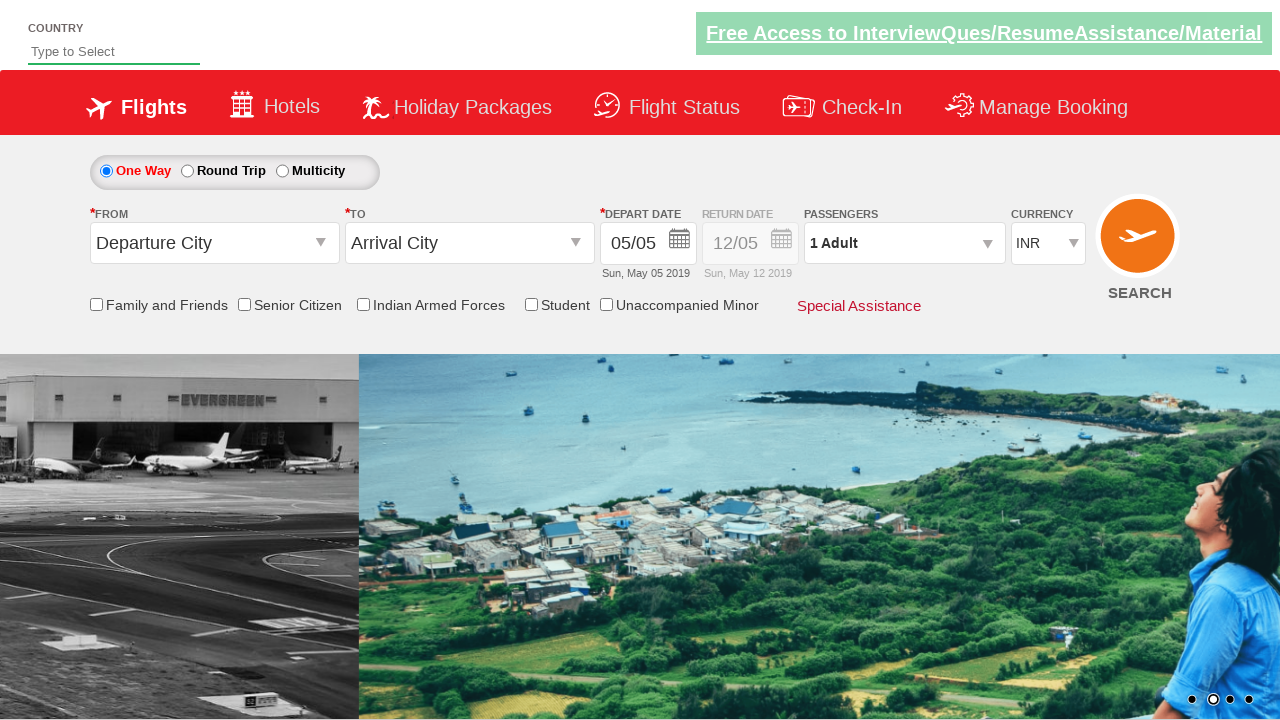

Selected Round Trip radio button at (187, 171) on #ctl00_mainContent_rbtnl_Trip_1
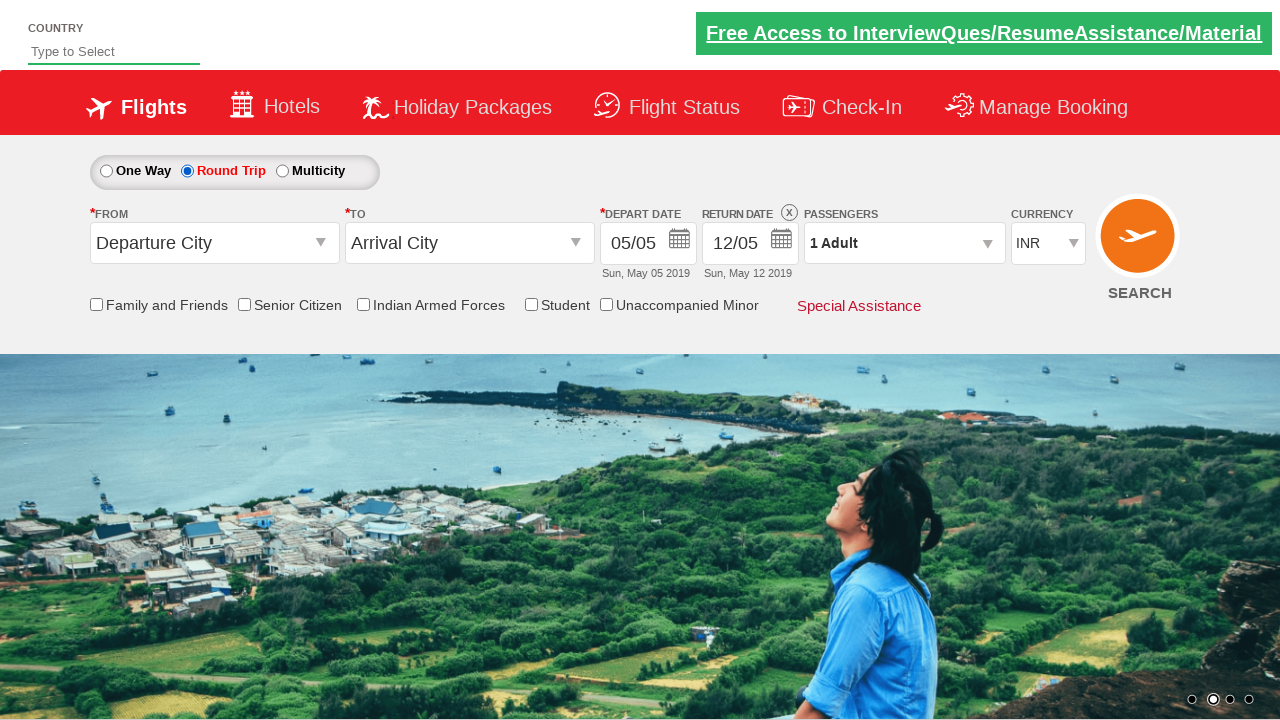

Clicked departure date field to open calendar at (648, 244) on #ctl00_mainContent_view_date1
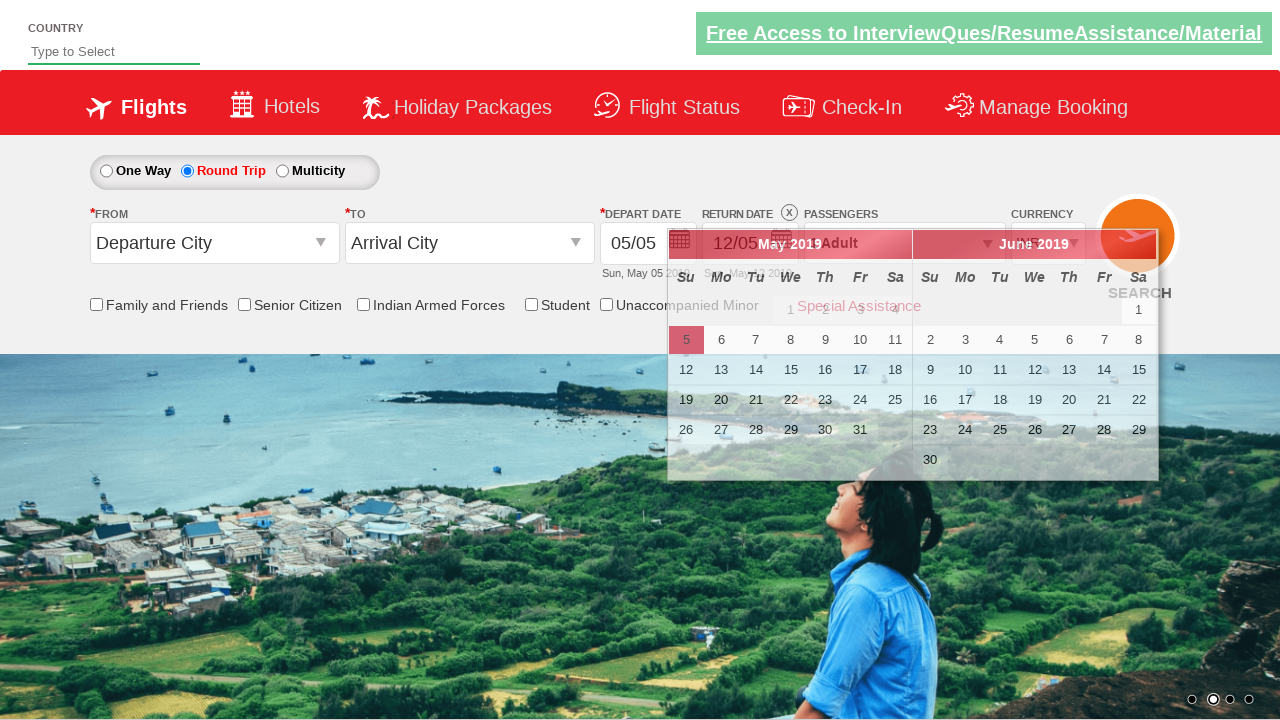

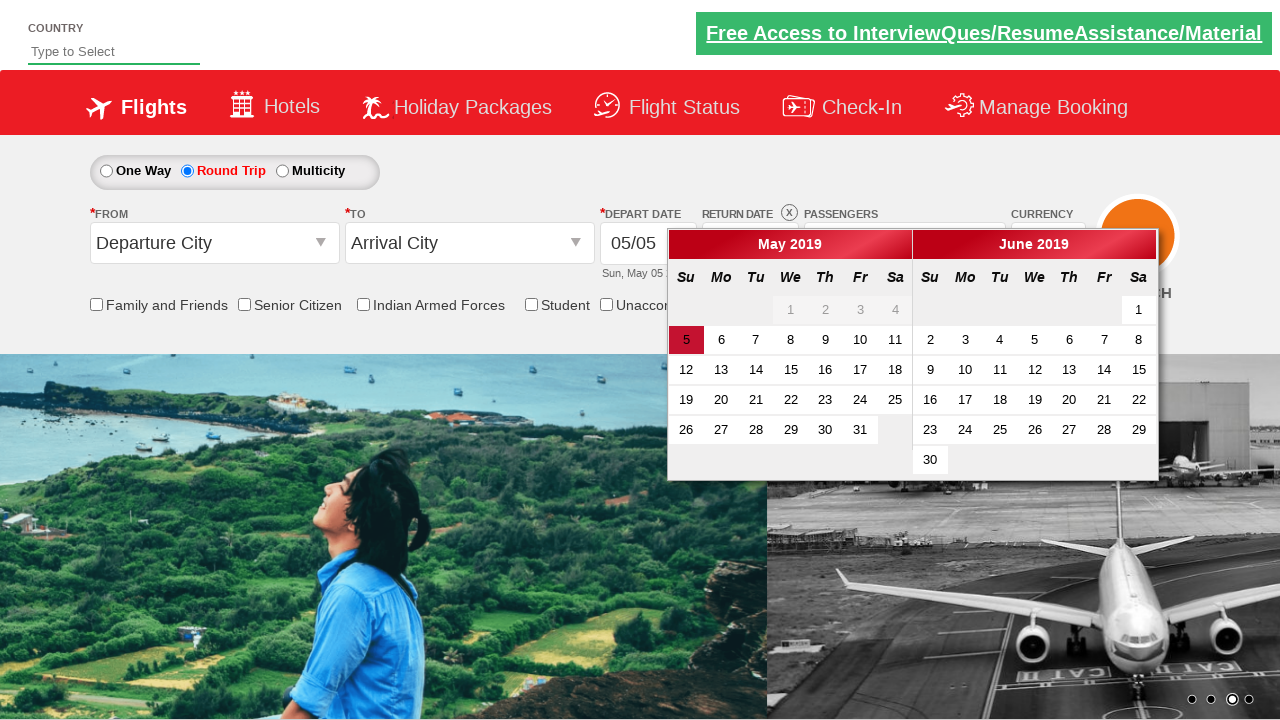